Tests auto-suggestion functionality on a bus booking website by typing a location, navigating through suggestions with arrow keys, and selecting an option

Starting URL: https://www.apsrtconline.in/oprs-web/

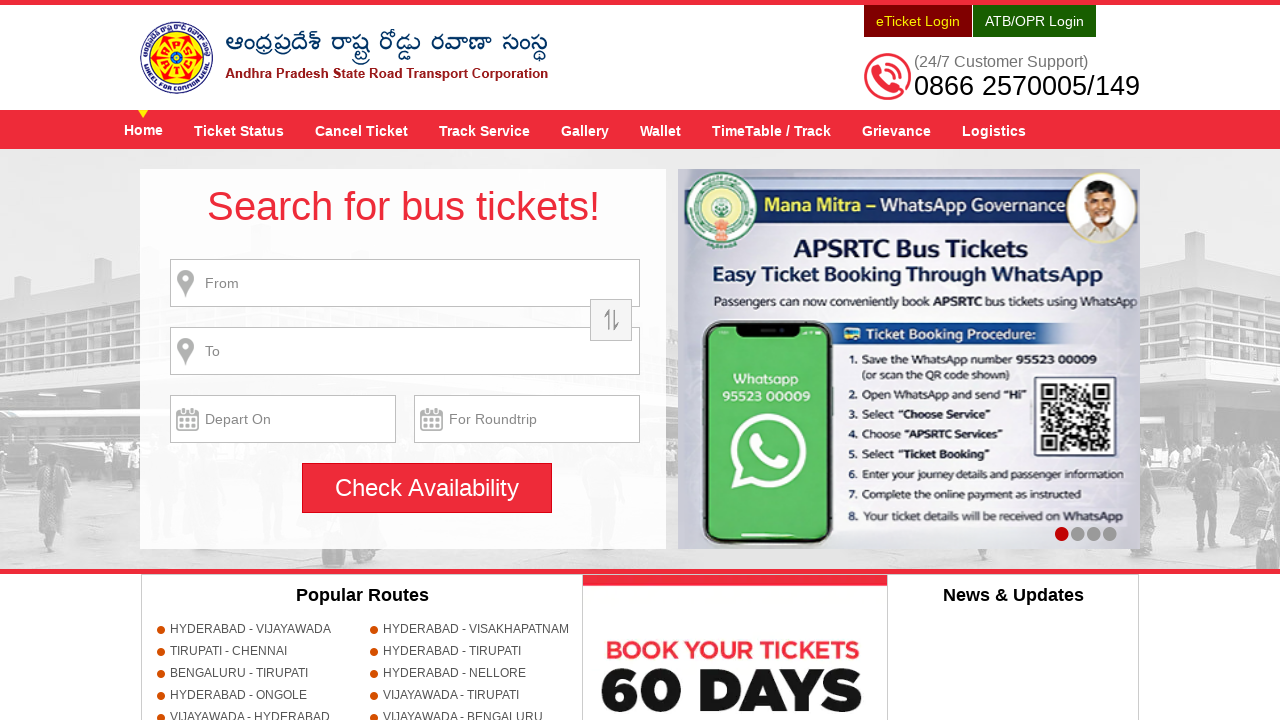

Located the source location input field (#fromPlaceName)
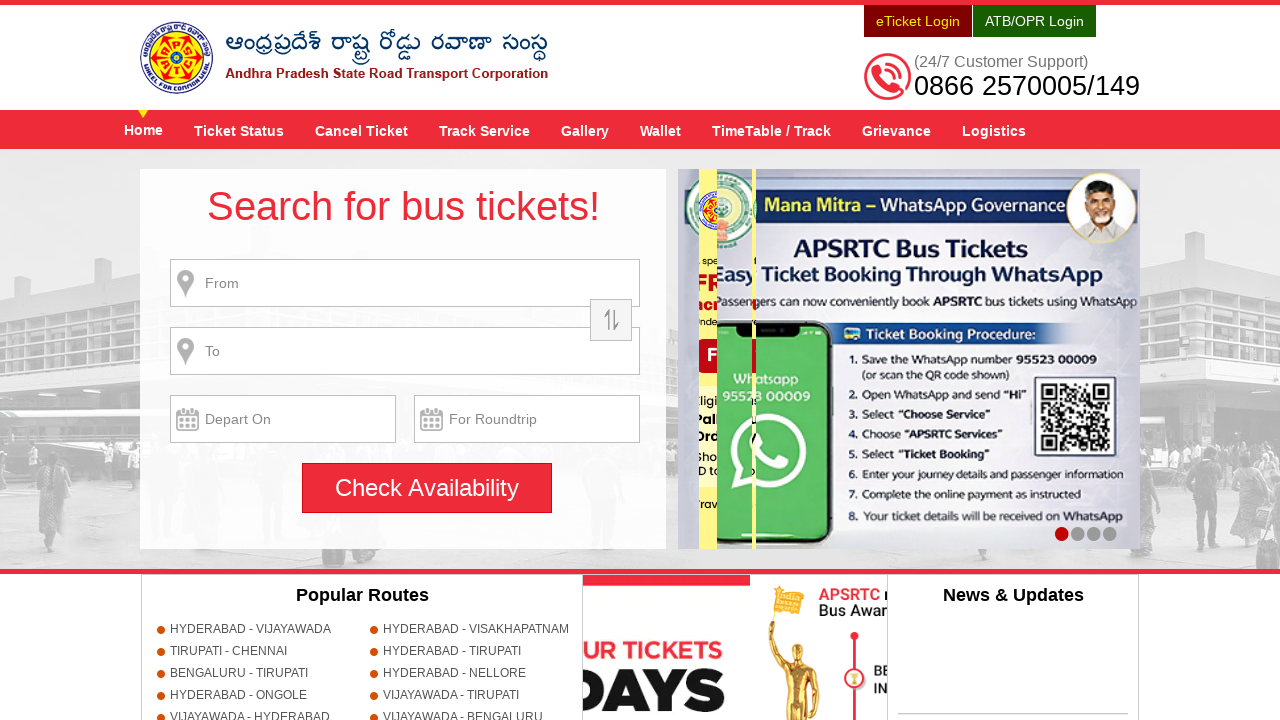

Typed 'Hyderabad' in the source location field on #fromPlaceName
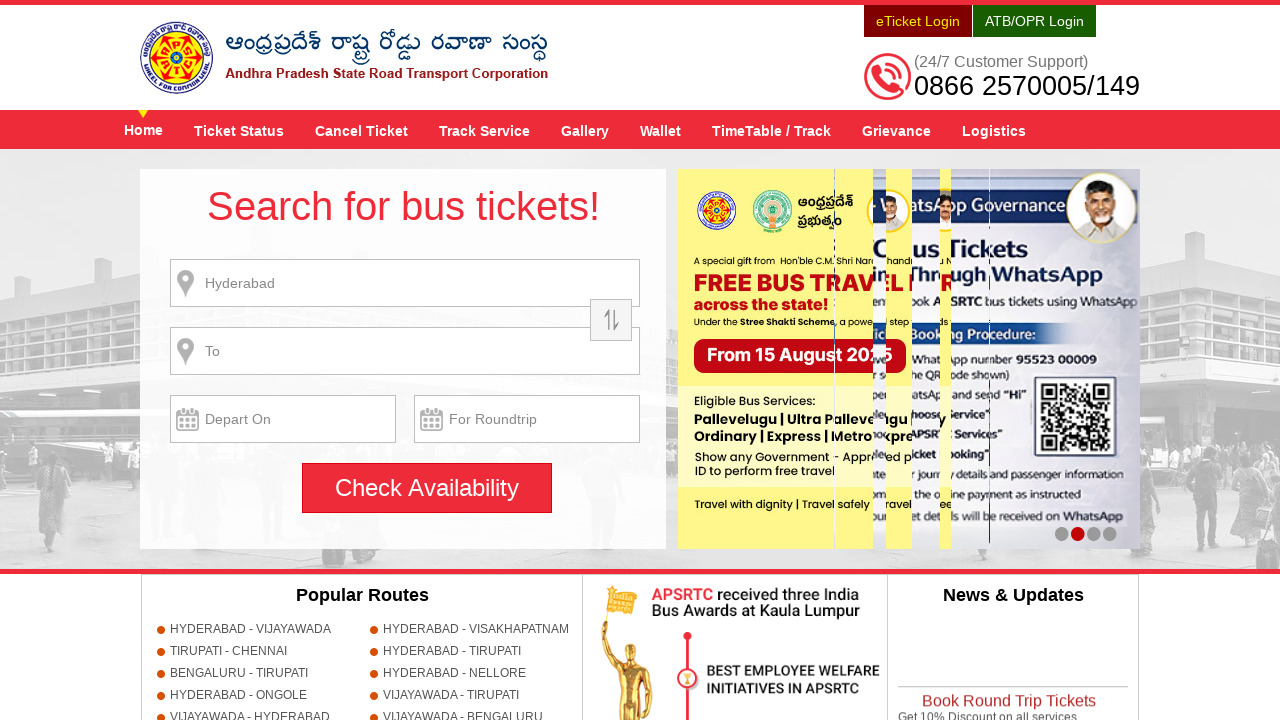

Waited 2 seconds for auto-suggestions to appear
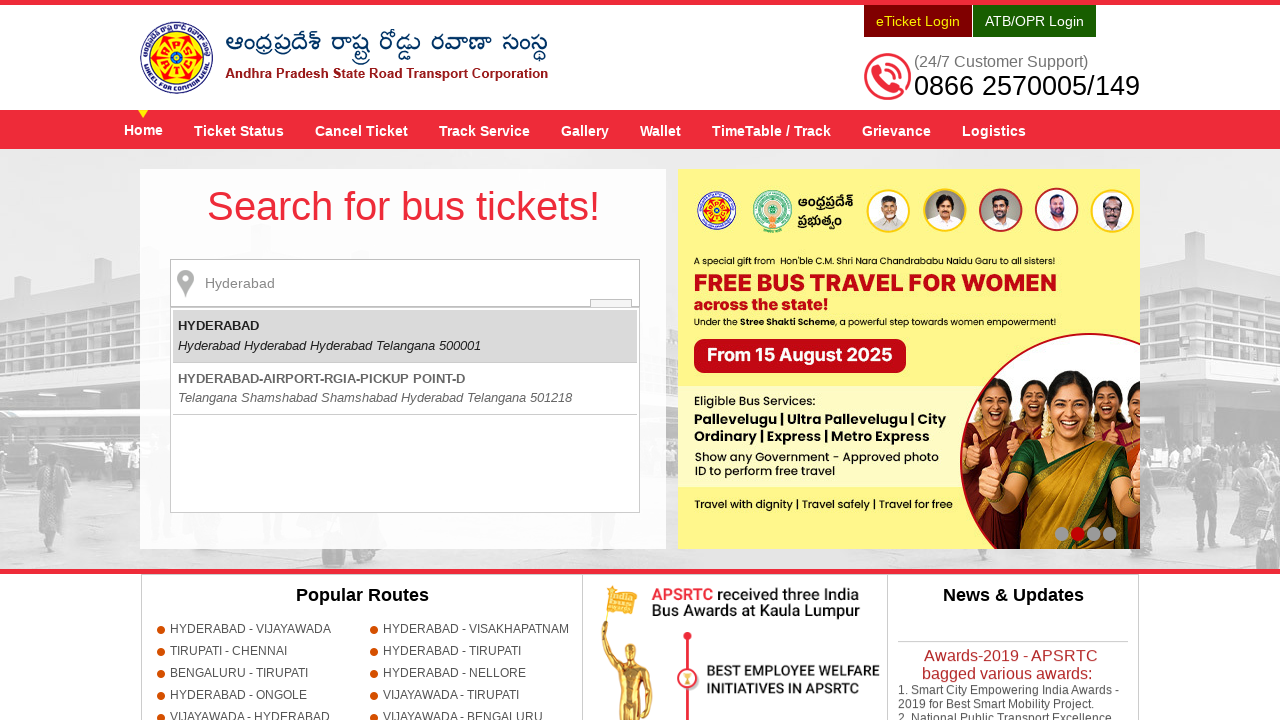

Pressed ArrowDown to navigate to next suggestion
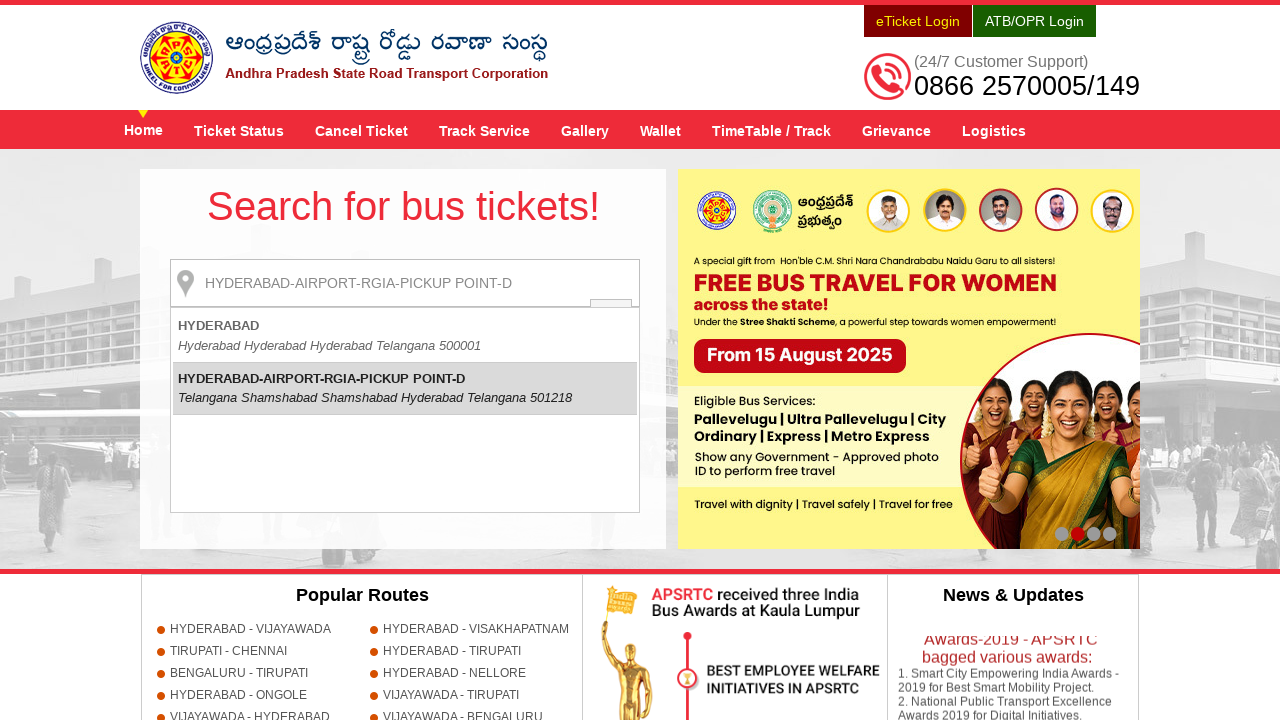

Waited 2 seconds for suggestion to highlight
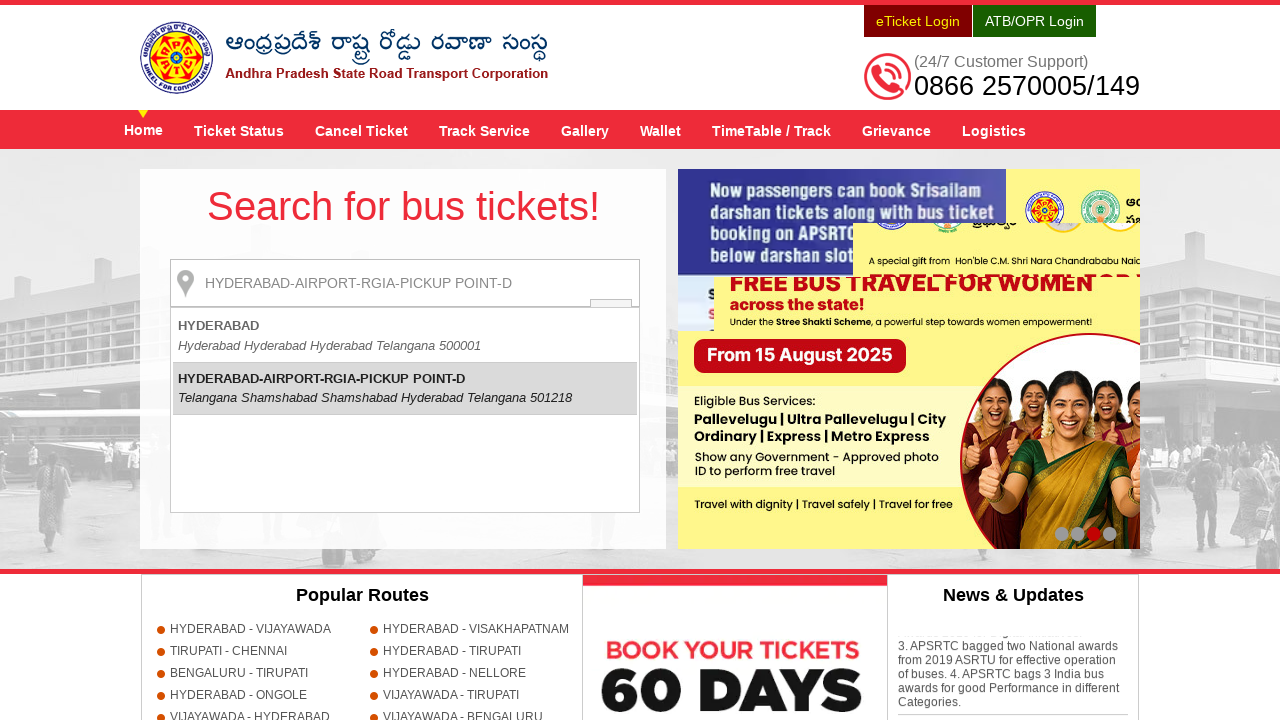

Pressed Enter to select the highlighted suggestion
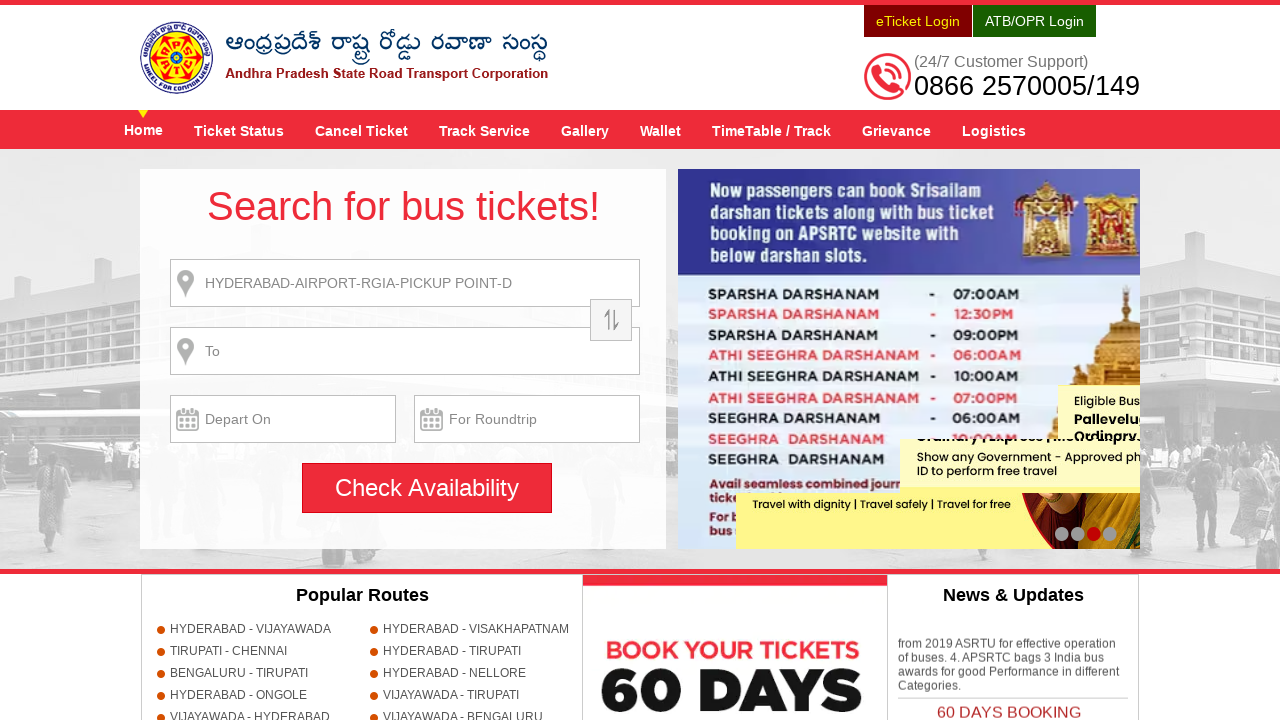

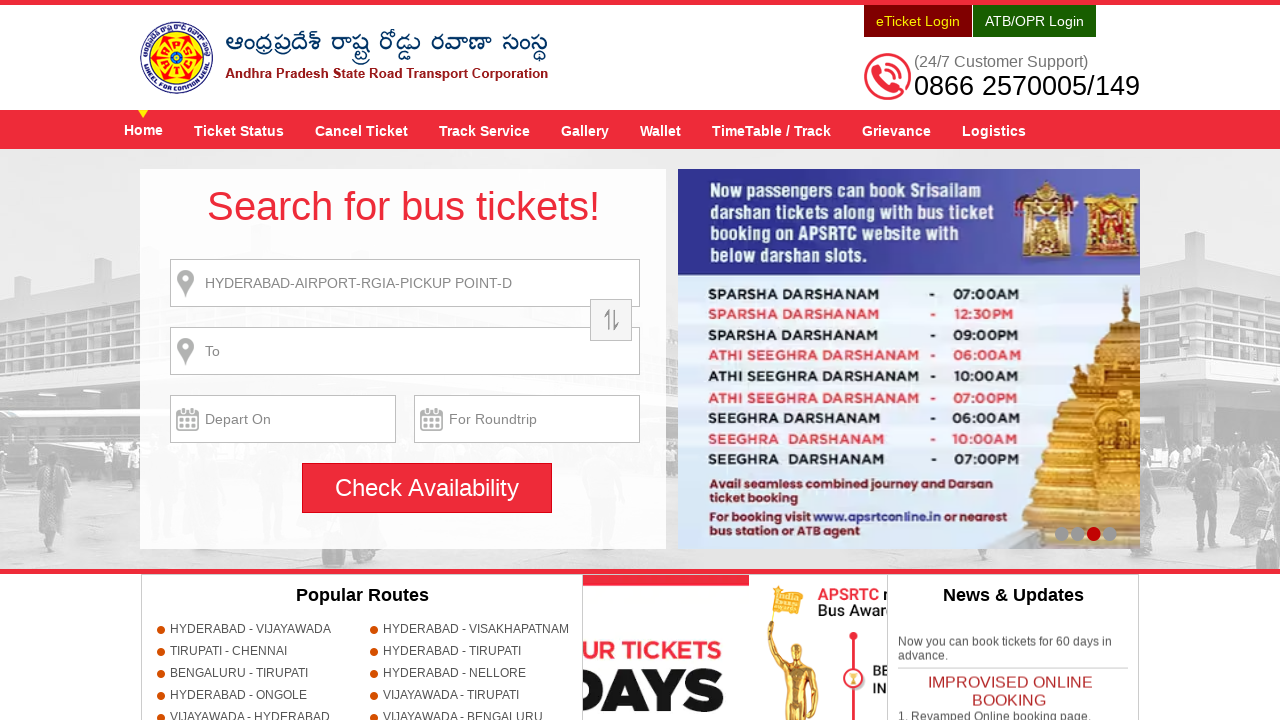